Tests progress bar functionality using explicit wait to stop at exactly 75% completion

Starting URL: http://uitestingplayground.com/progressbar

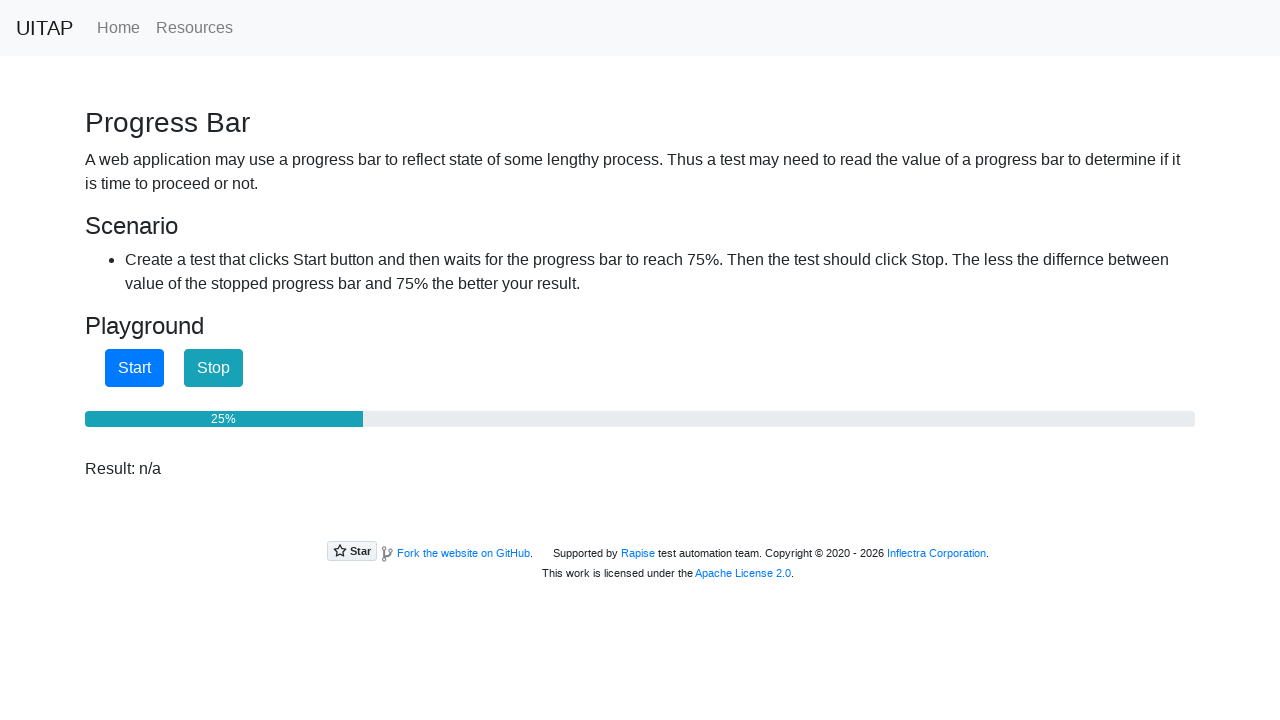

Clicked start button to begin progress bar at (134, 368) on #startButton
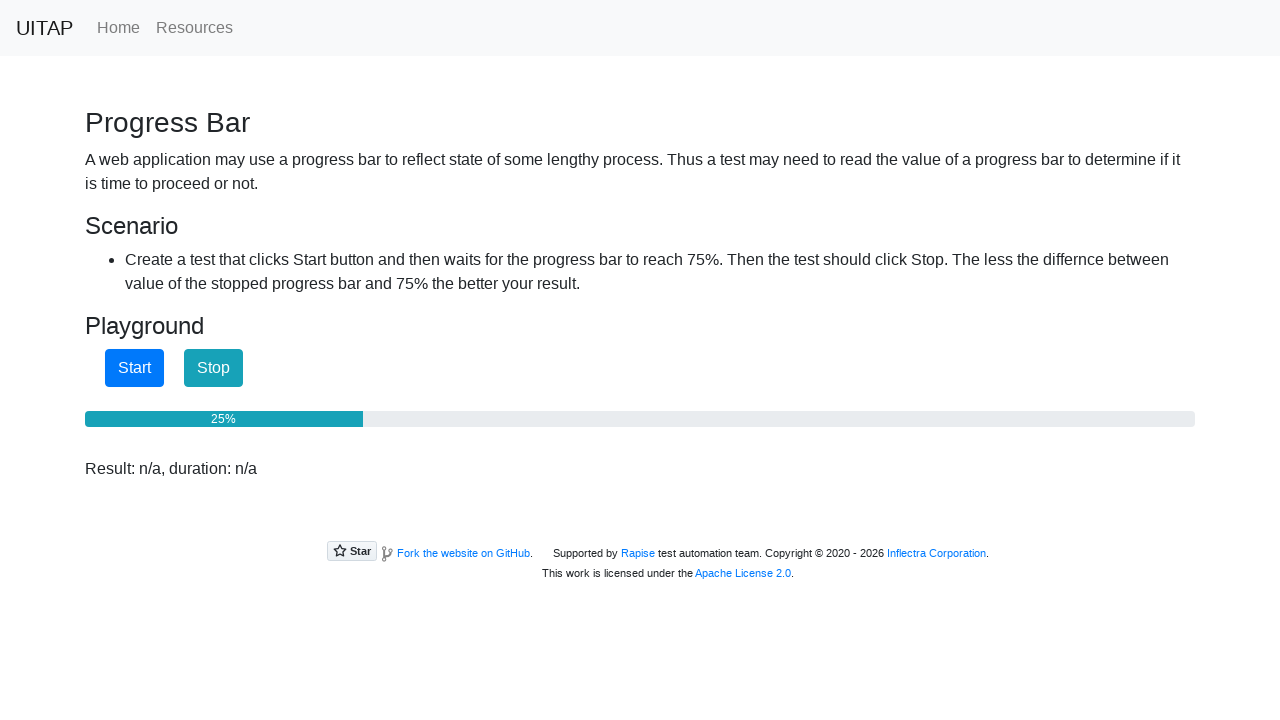

Progress bar reached exactly 75% completion
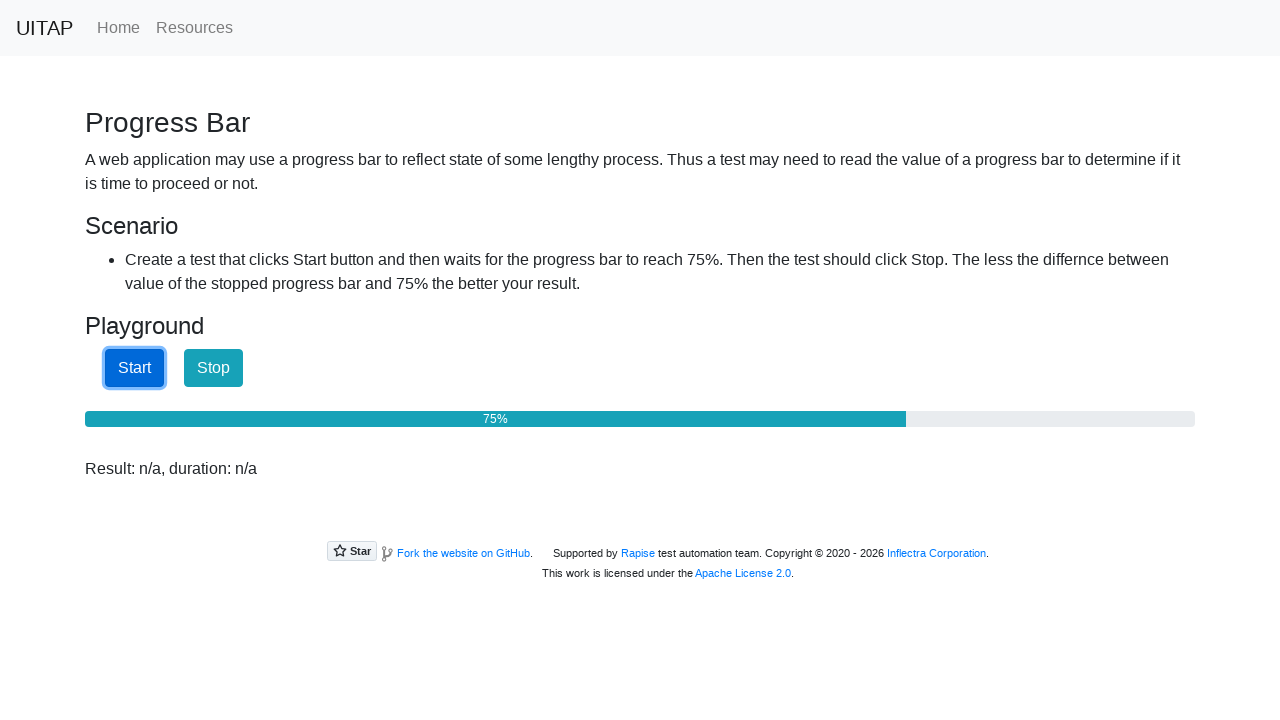

Clicked stop button to halt progress bar at 75% at (214, 368) on #stopButton
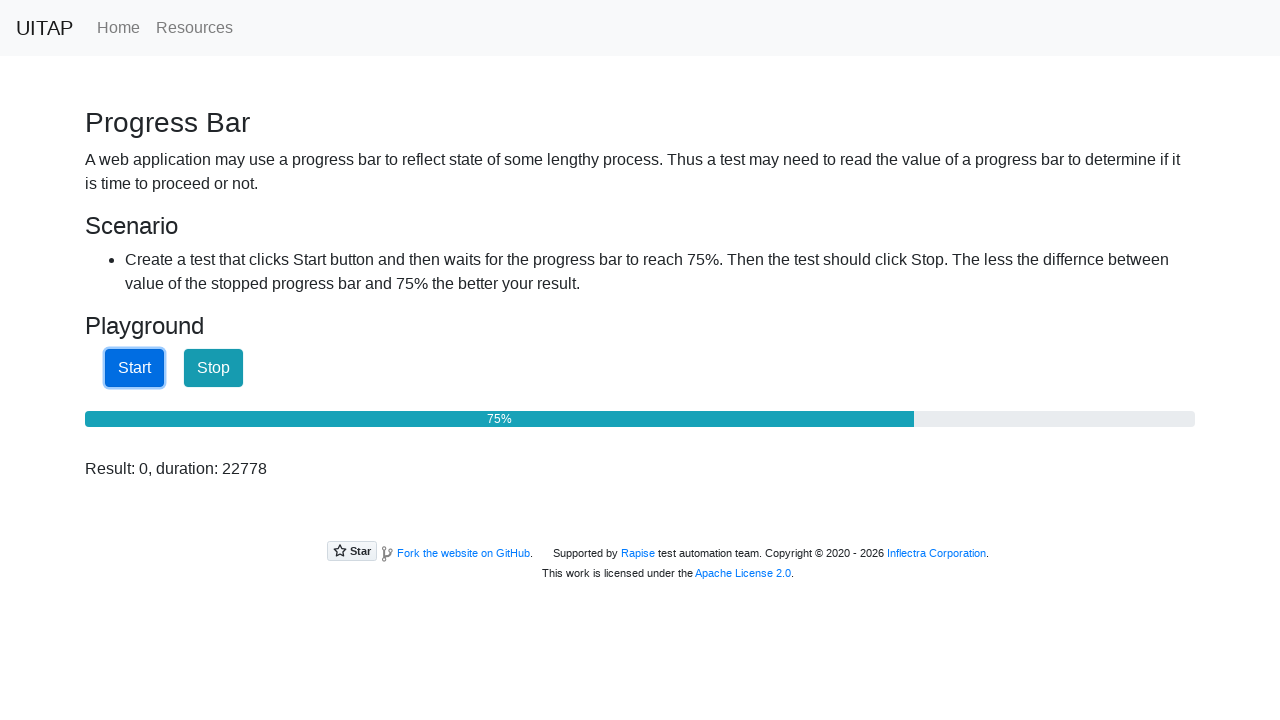

Retrieved progress bar text content
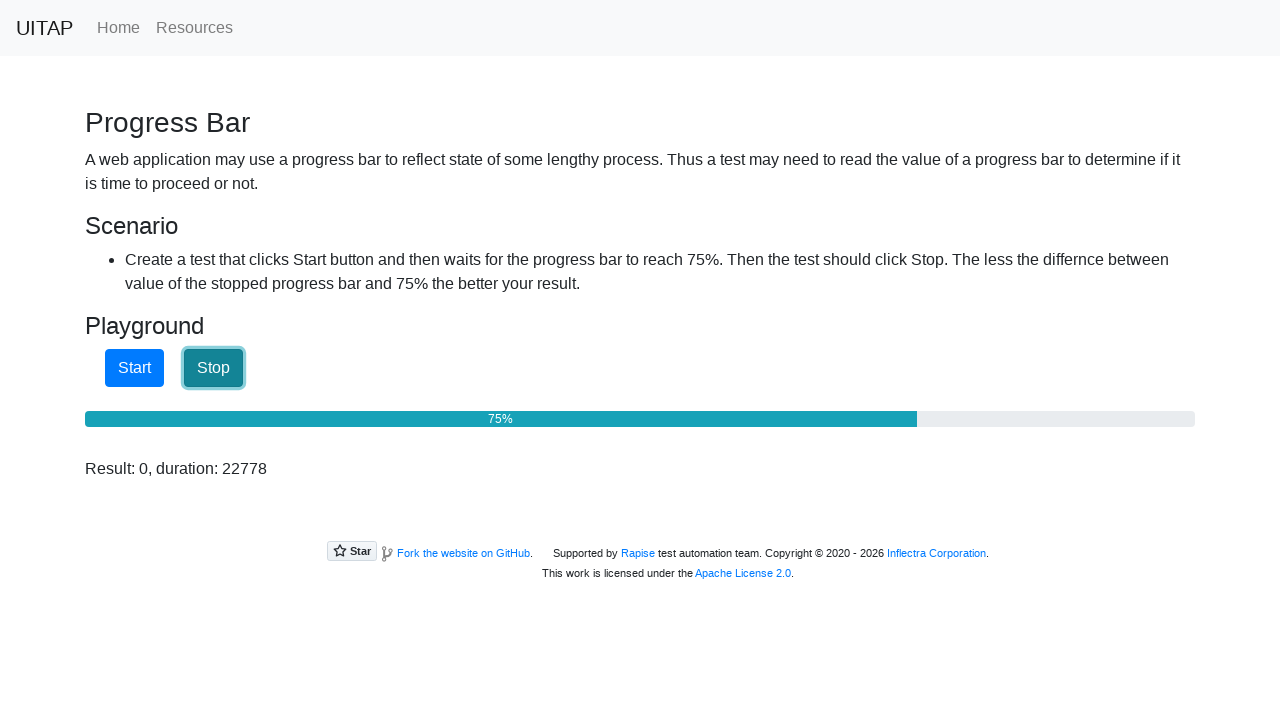

Verified progress bar stopped at exactly 75%
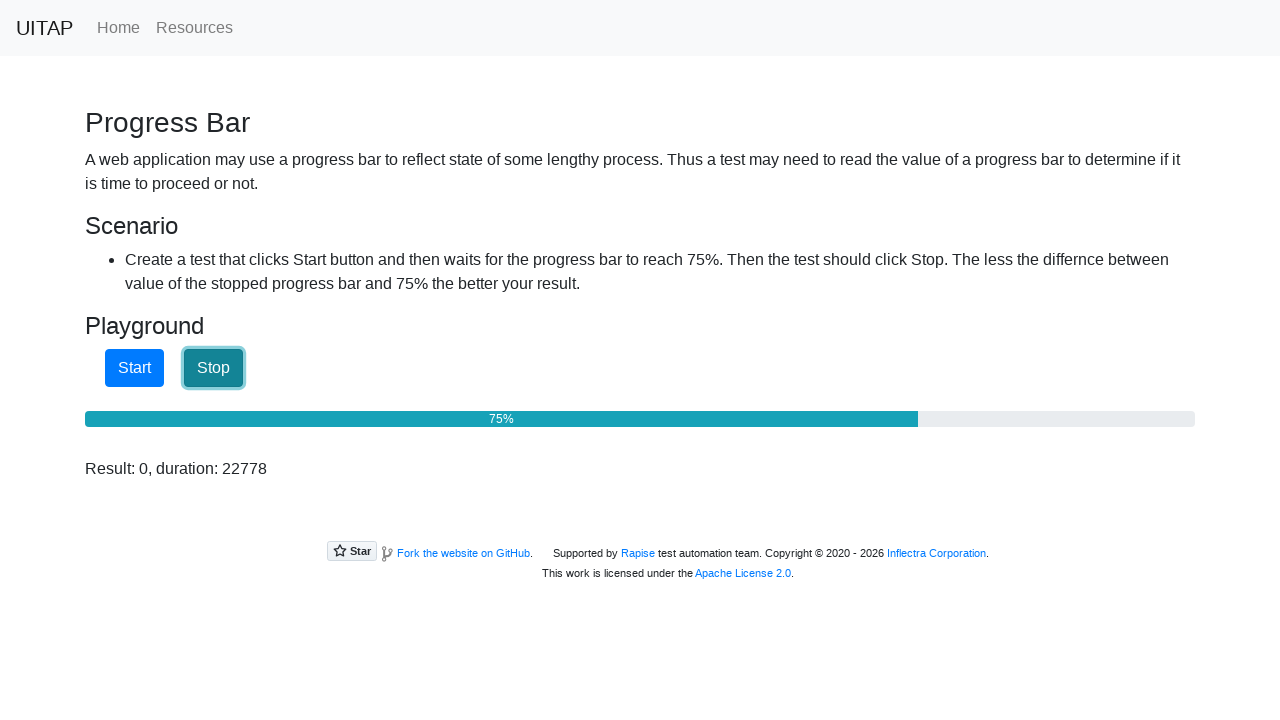

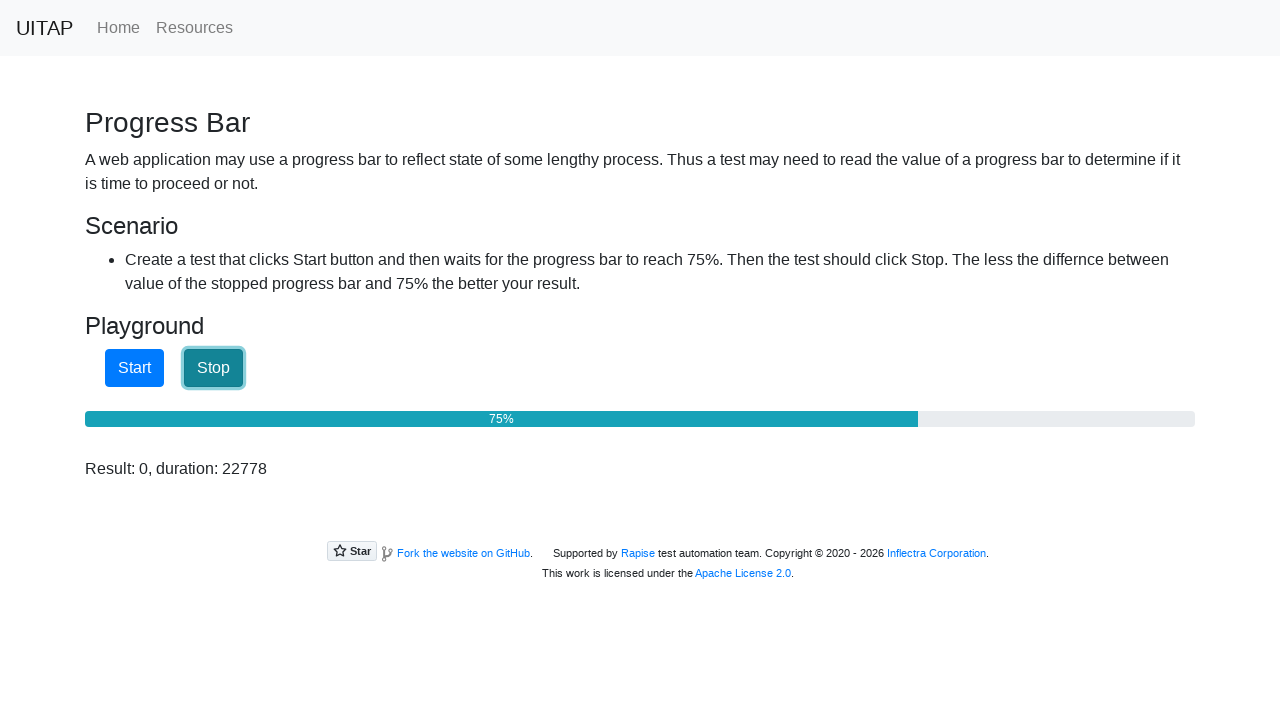